Tests that clicking the Rooms button and then clicking on the Standard Suite image navigates to the correct room details page

Starting URL: https://ancabota09.wixsite.com/intern

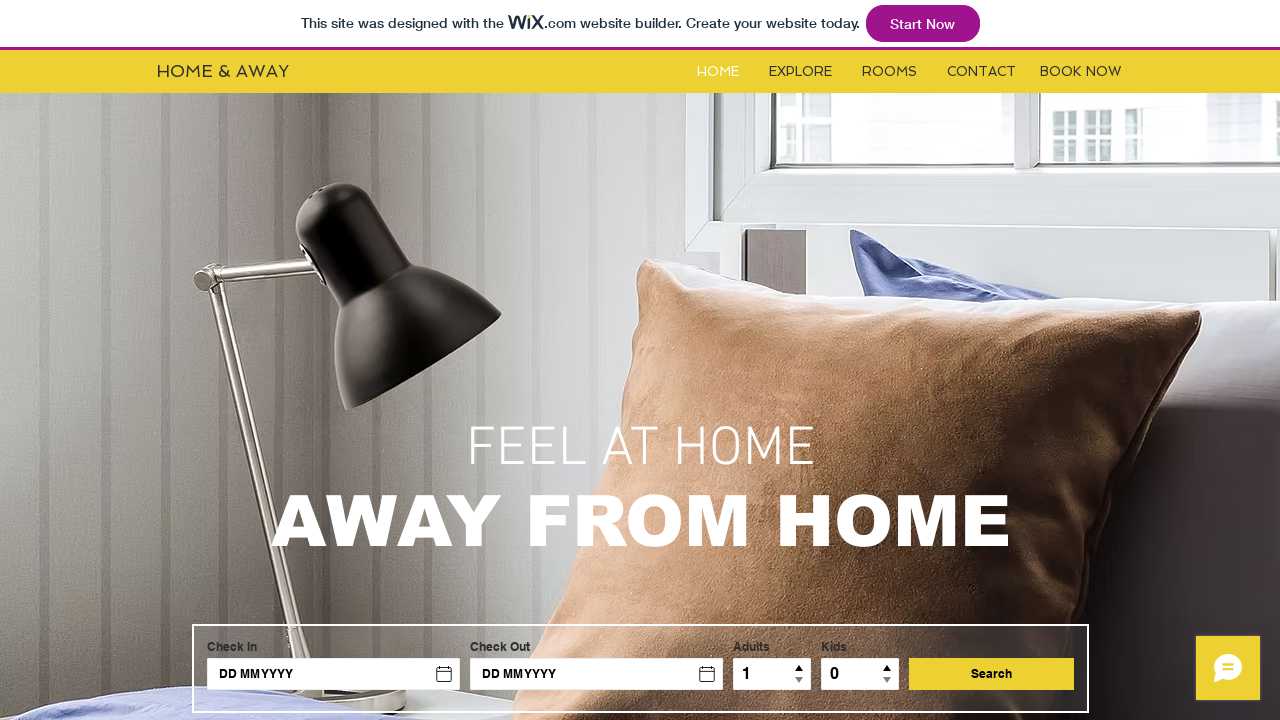

Clicked on Rooms button at (890, 72) on #i6kl732v2label
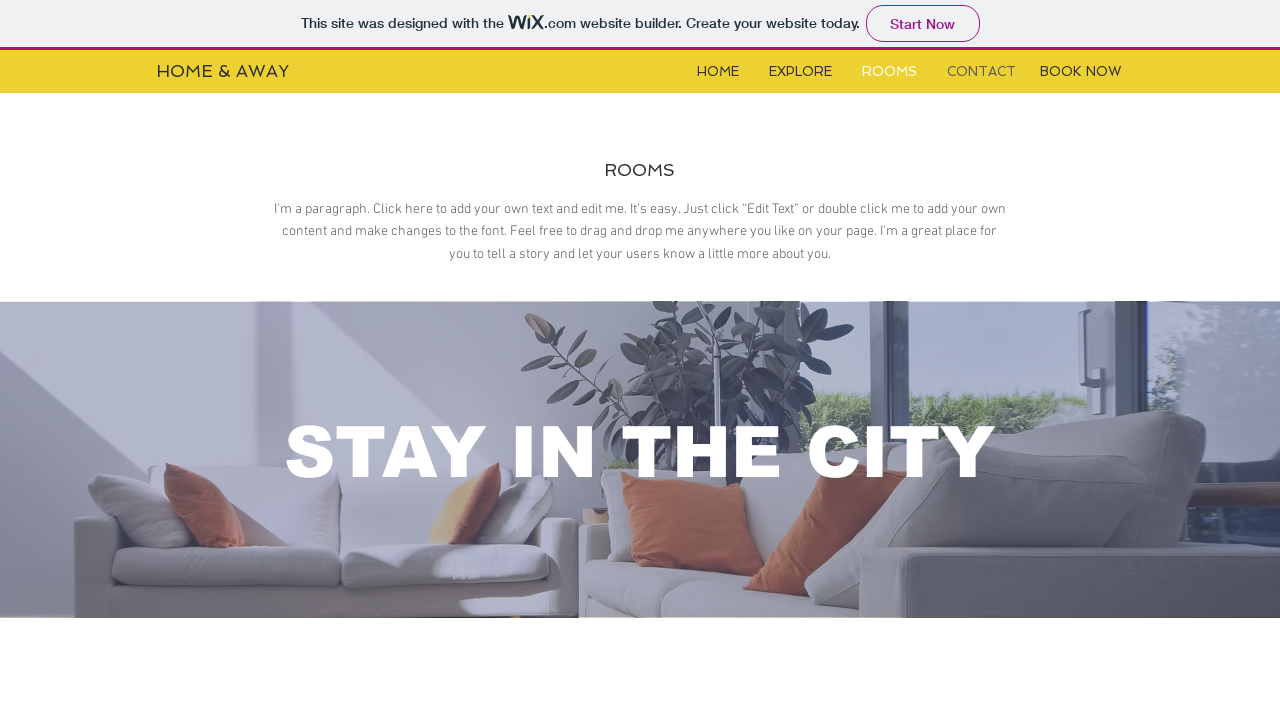

Waited for iframe containing room content to load
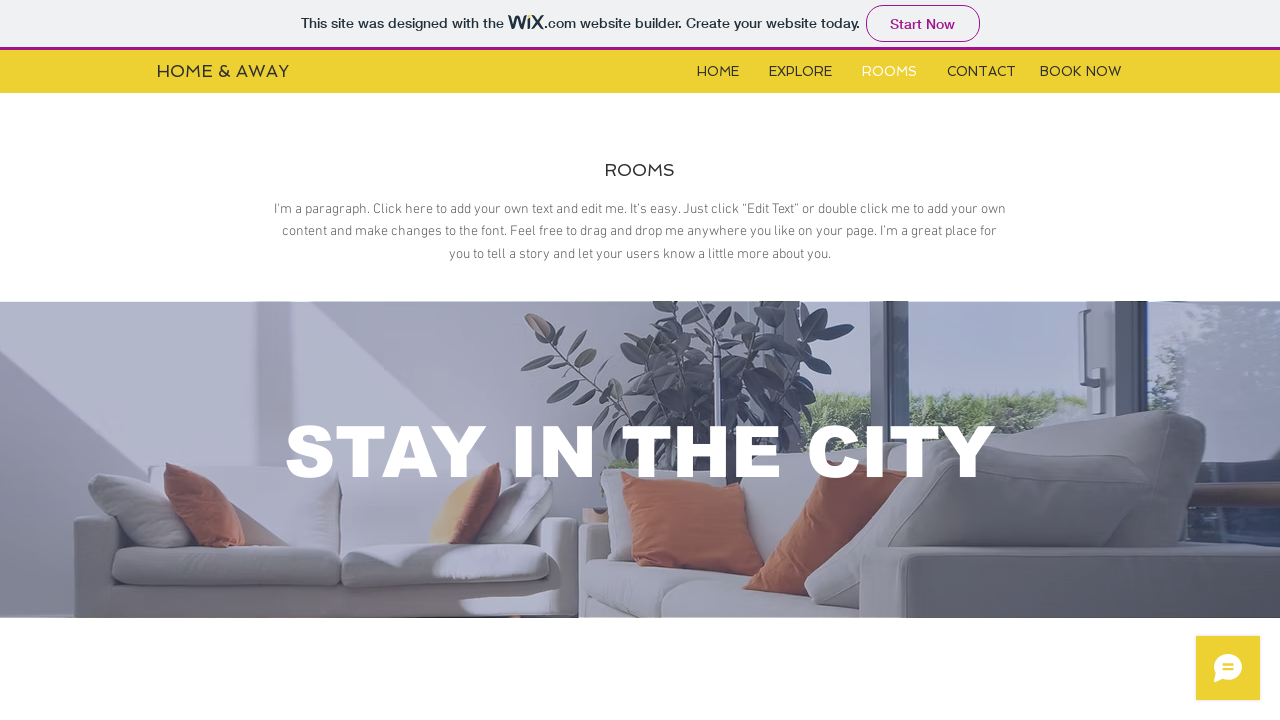

Switched to iframe content frame
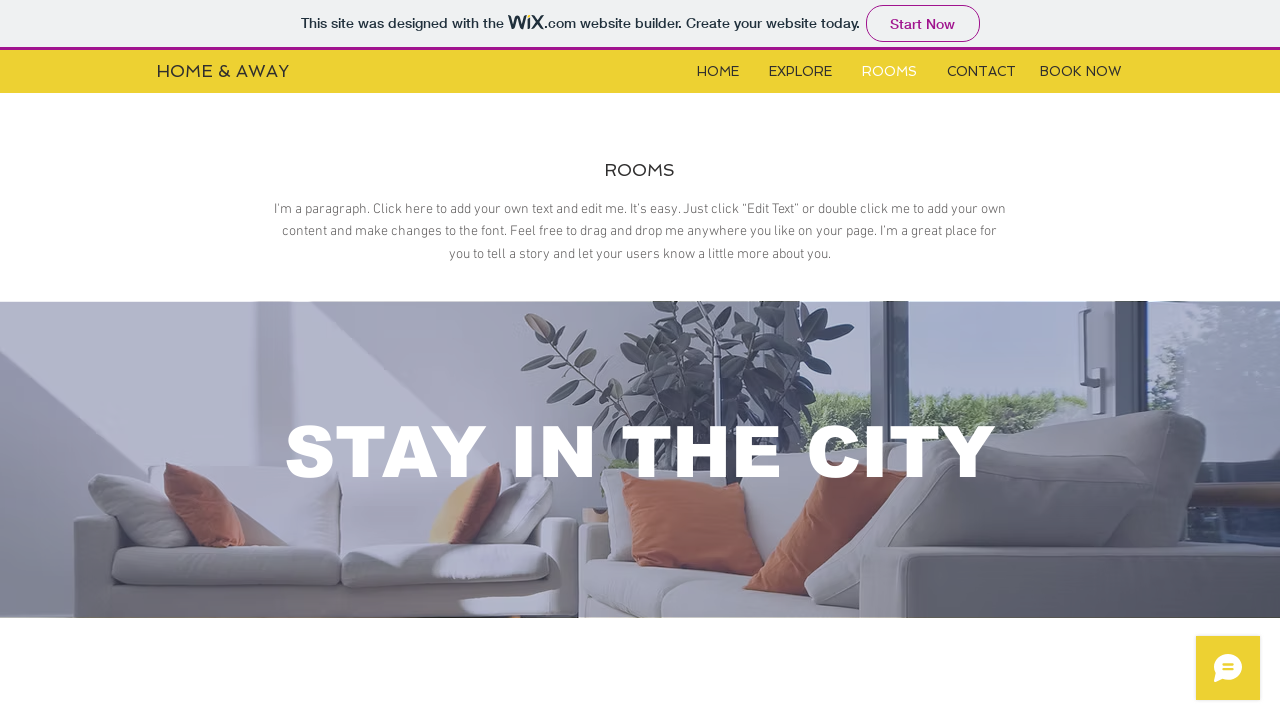

Waited for Standard Suite image to load
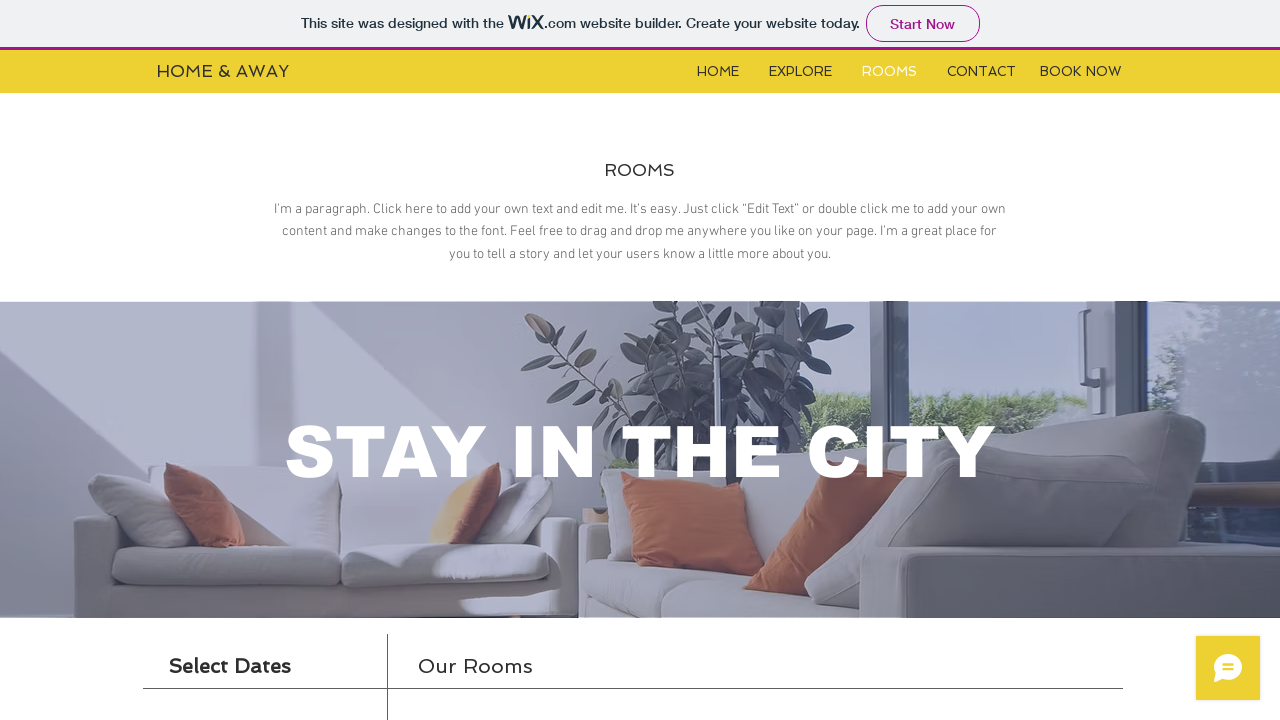

Clicked on Standard Suite image
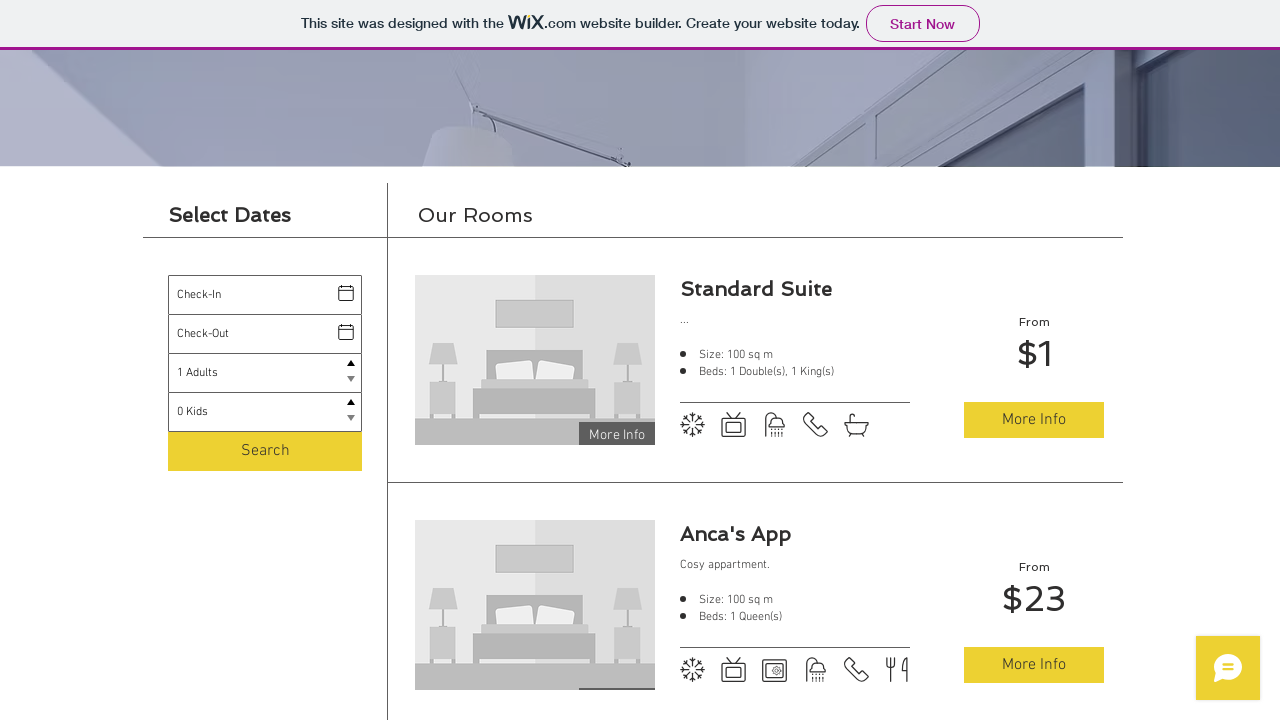

Navigated to Standard Suite room details page
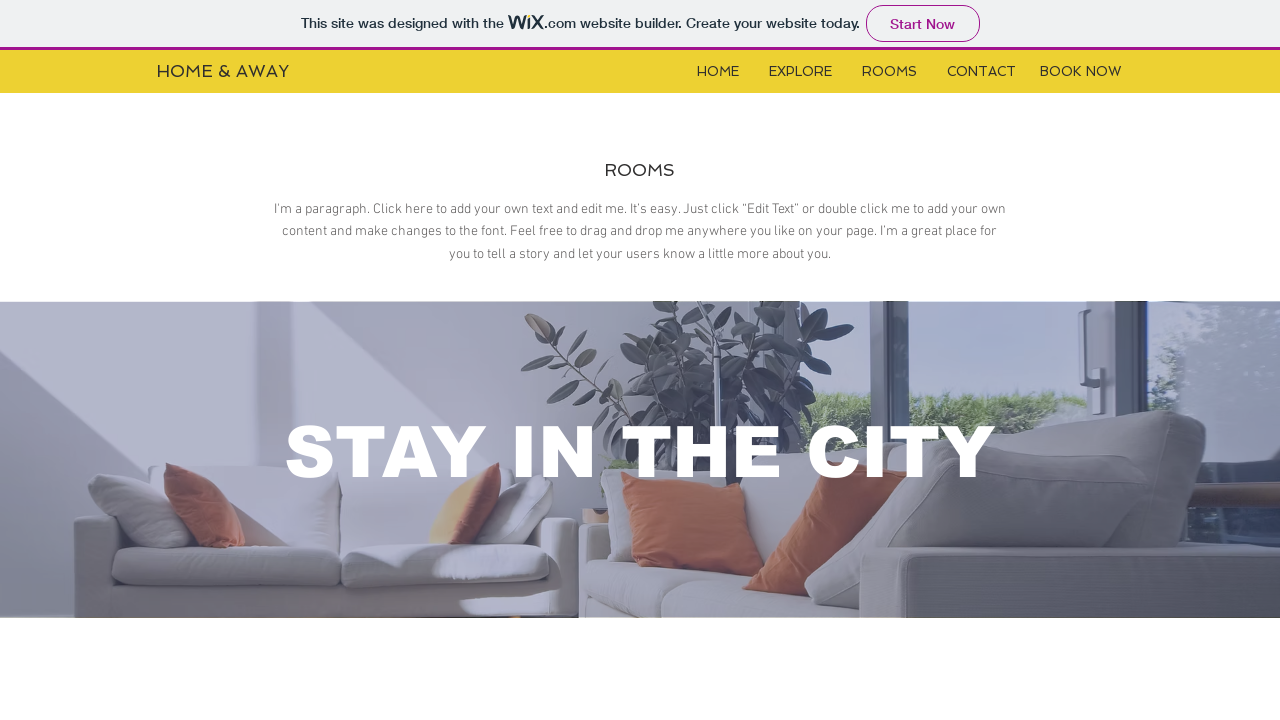

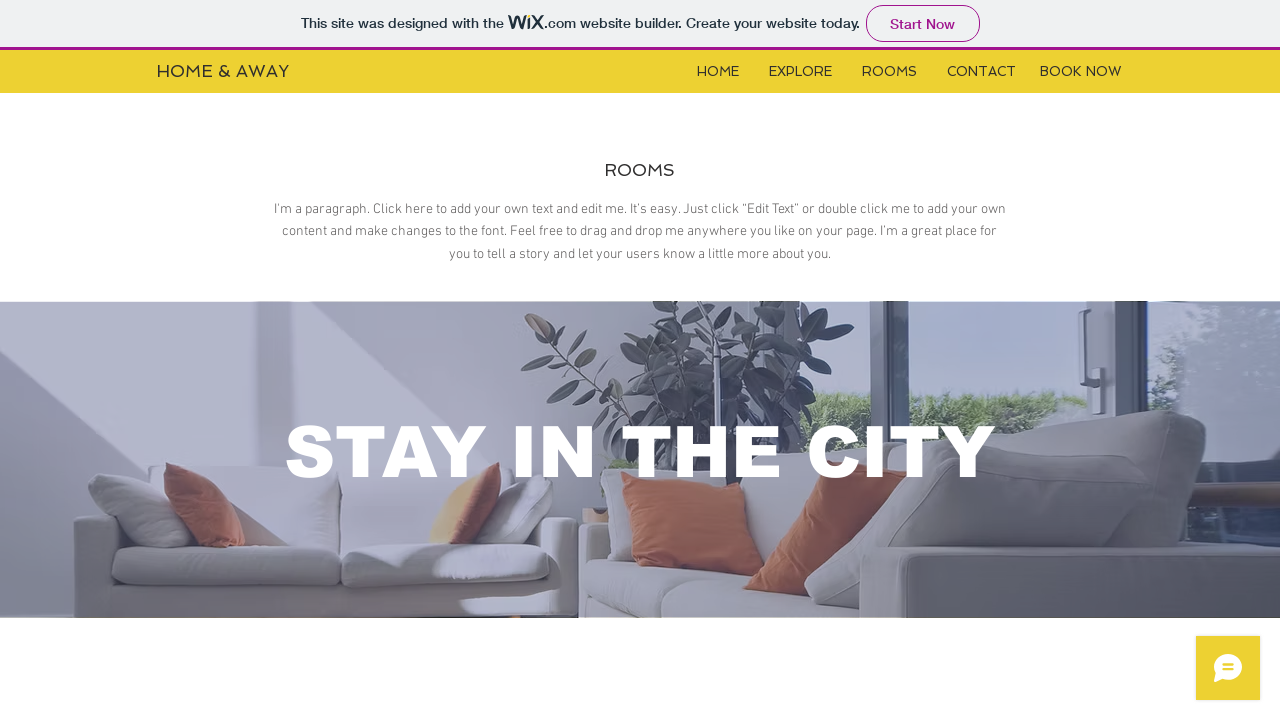